Opens categories menu and selects the beverages category

Starting URL: https://shopcart-challenge.4all.com/

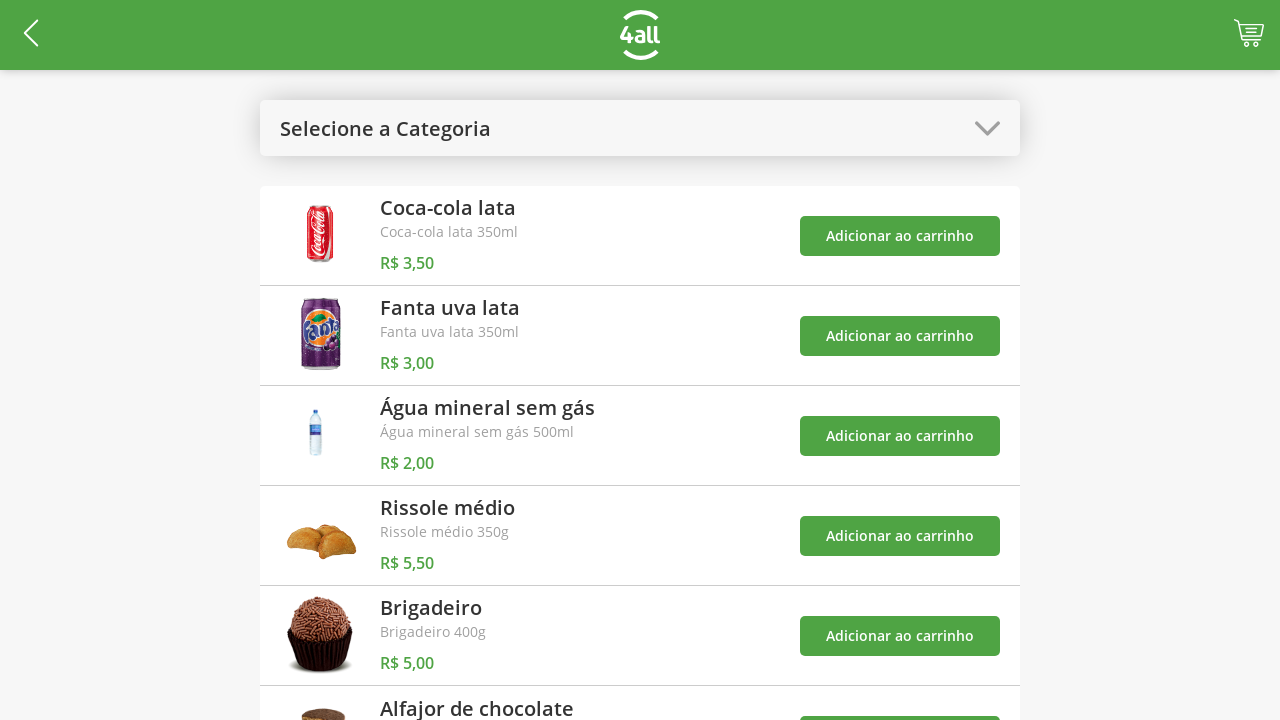

Clicked button to open categories menu at (640, 128) on #open-categories-btn
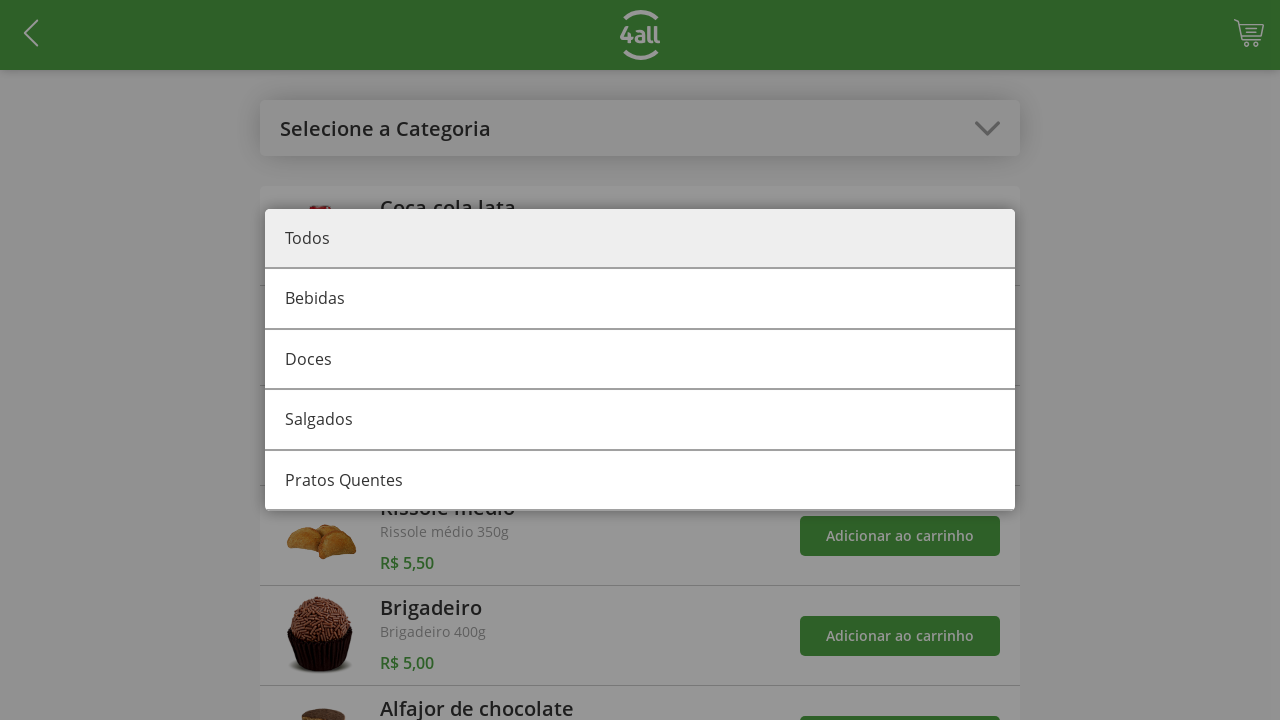

Selected beverages category at (640, 300) on #category-0
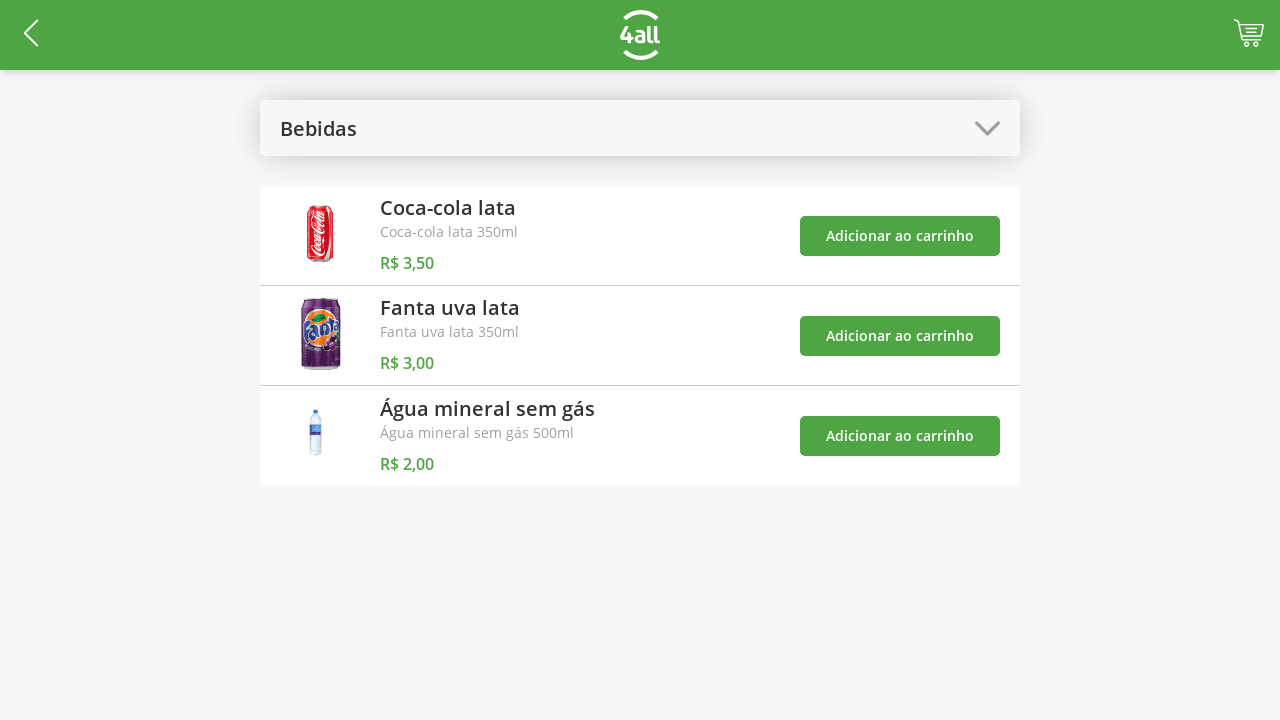

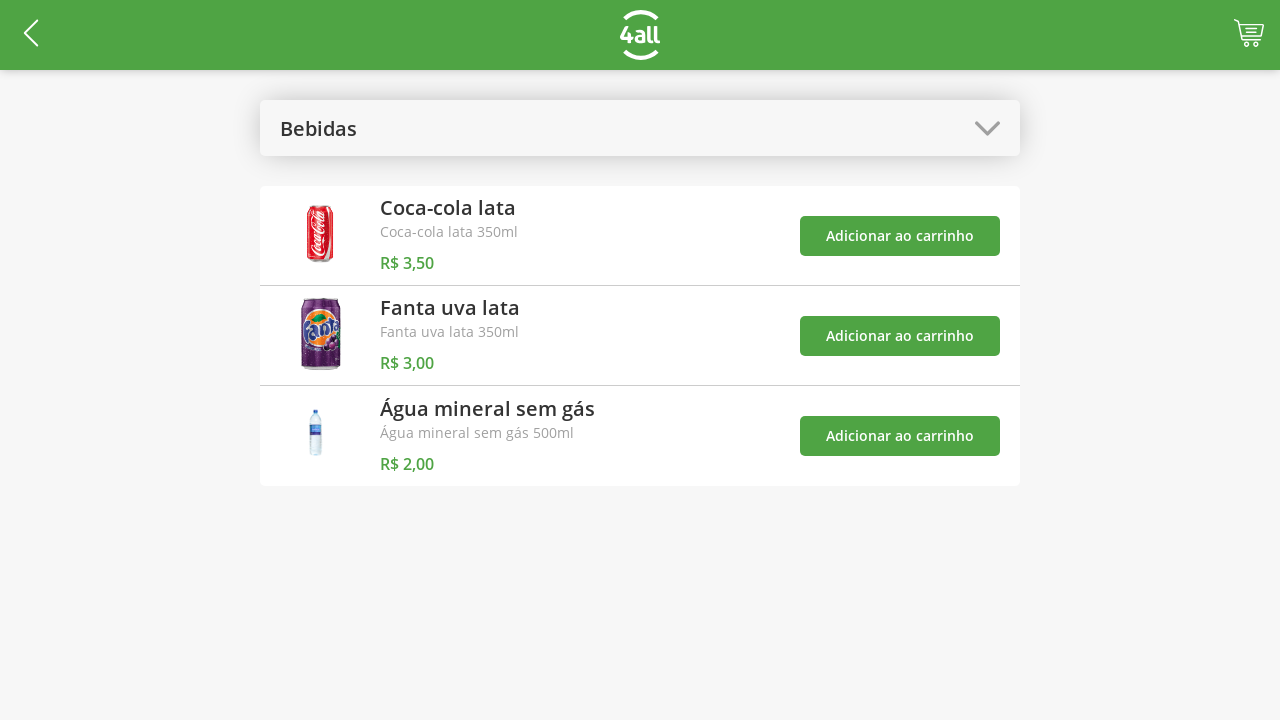